Tests alert popup handling by triggering a confirm dialog and dismissing it

Starting URL: https://demo.automationtesting.in/Alerts.html

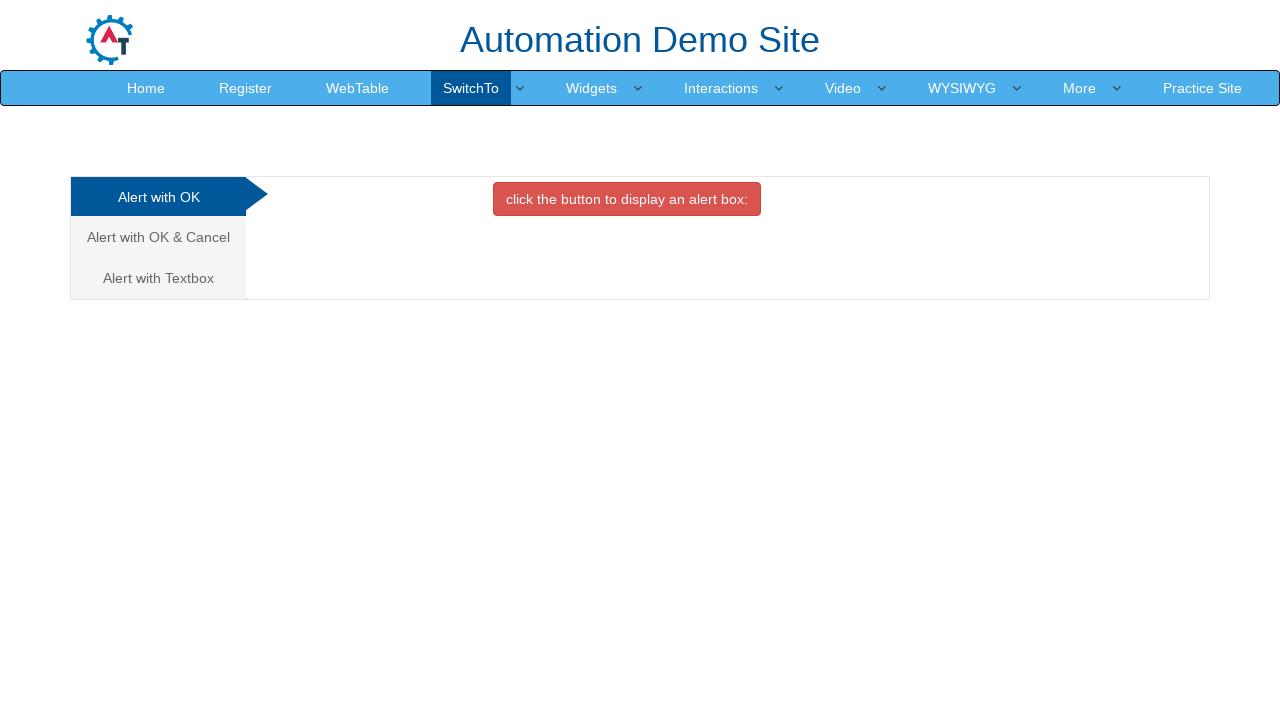

Clicked on the 'Alert with OK & Cancel' tab at (158, 237) on xpath=//a[text()='Alert with OK & Cancel ']
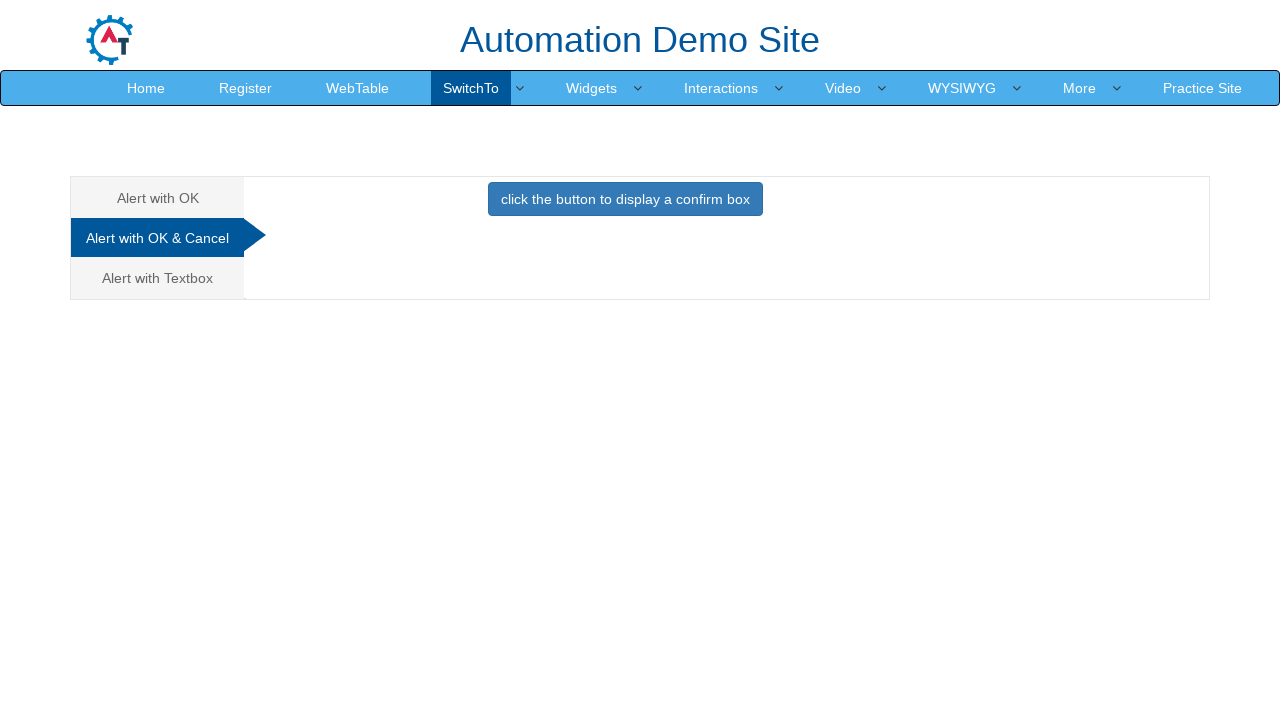

Clicked the button to trigger the confirm alert at (625, 199) on xpath=//button[@class='btn btn-primary']
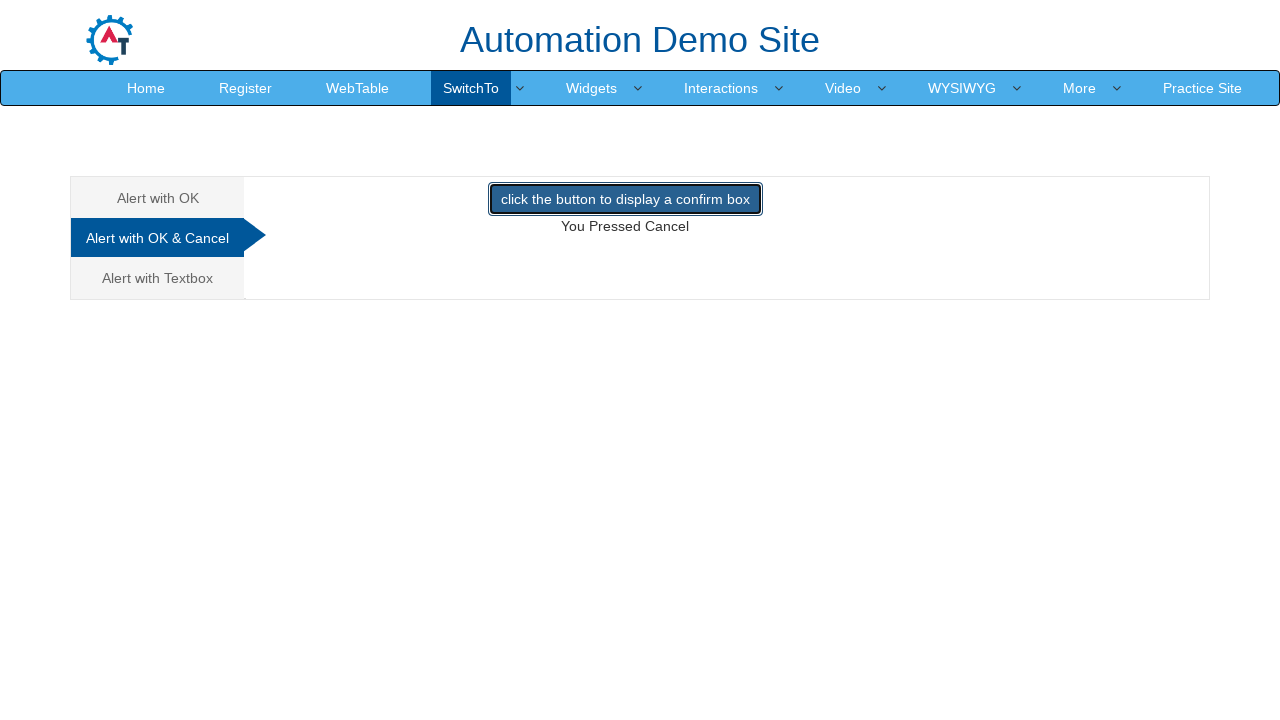

Set up dialog handler to dismiss the alert popup
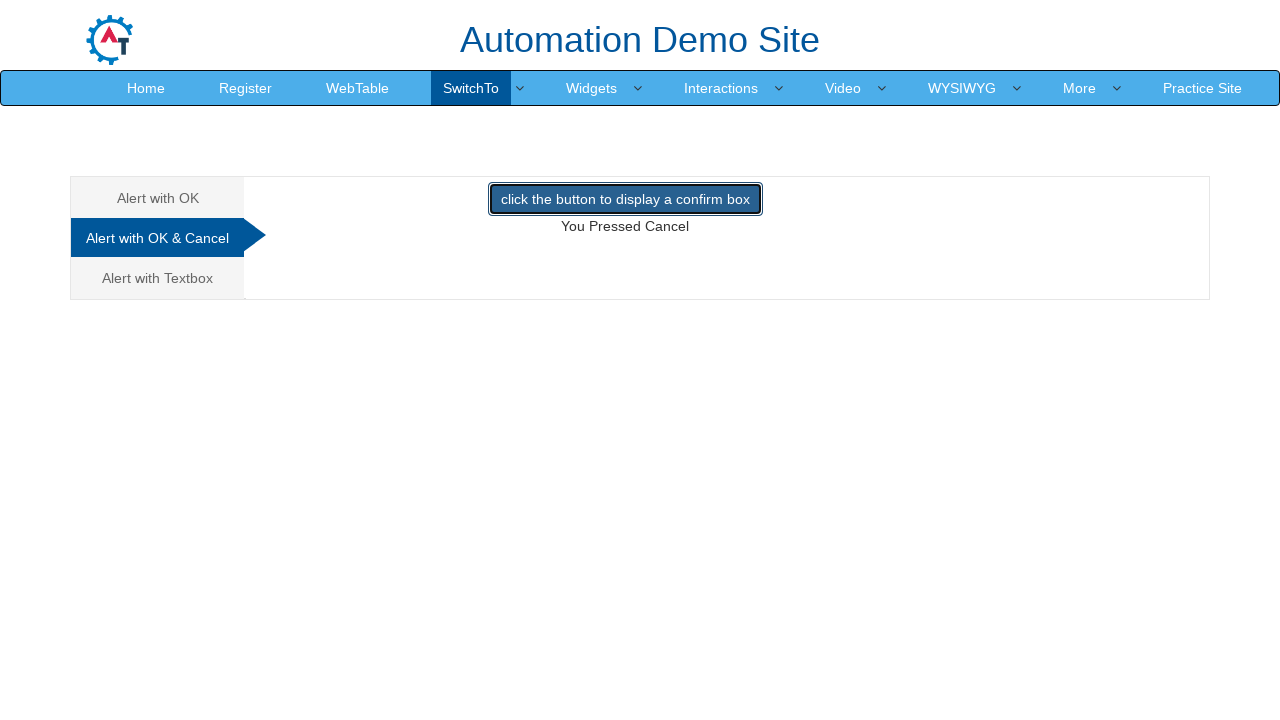

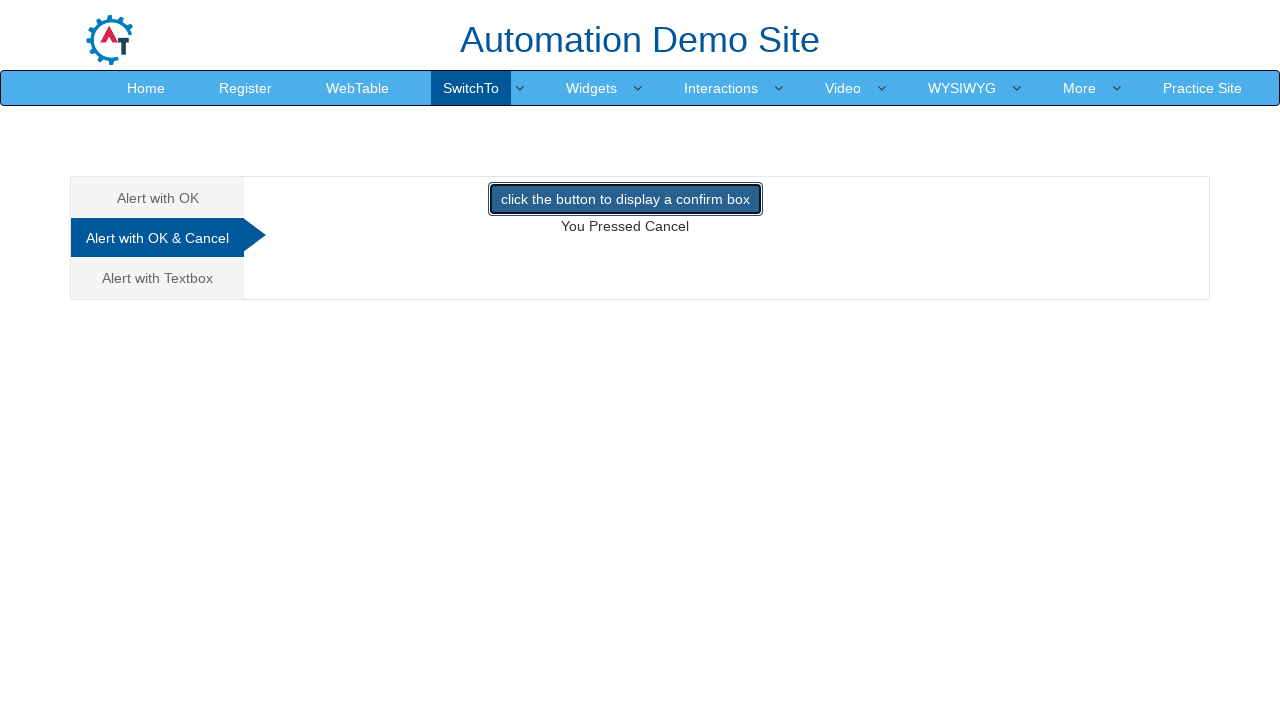